Tests AJAX functionality by clicking an AJAX button and waiting for the dynamically loaded success message to appear

Starting URL: http://uitestingplayground.com/ajax

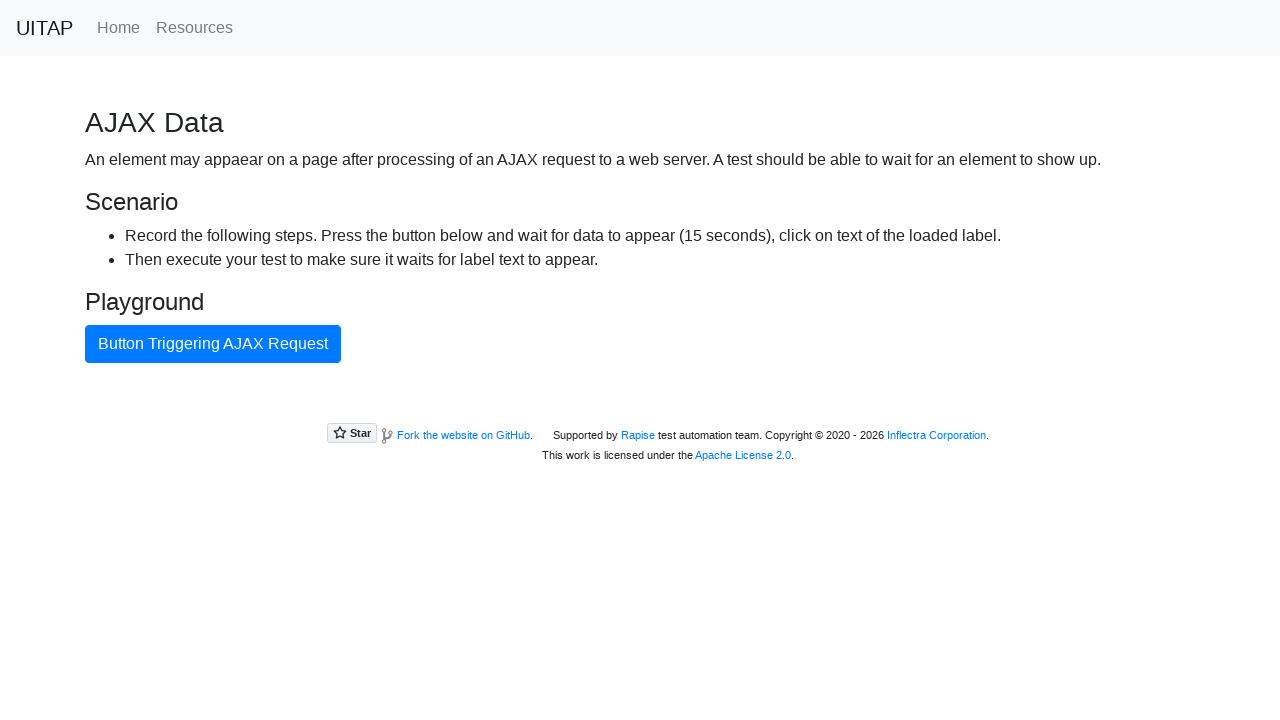

Clicked the AJAX button at (213, 344) on #ajaxButton
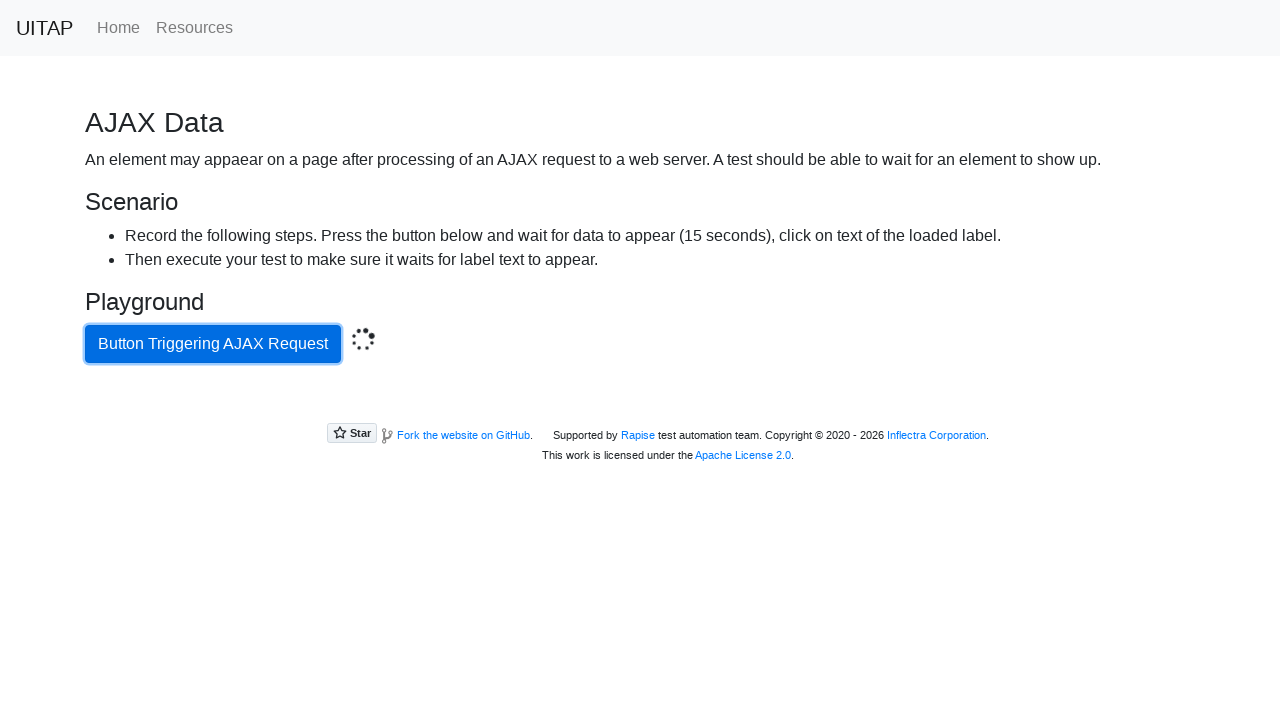

AJAX success message loaded and appeared
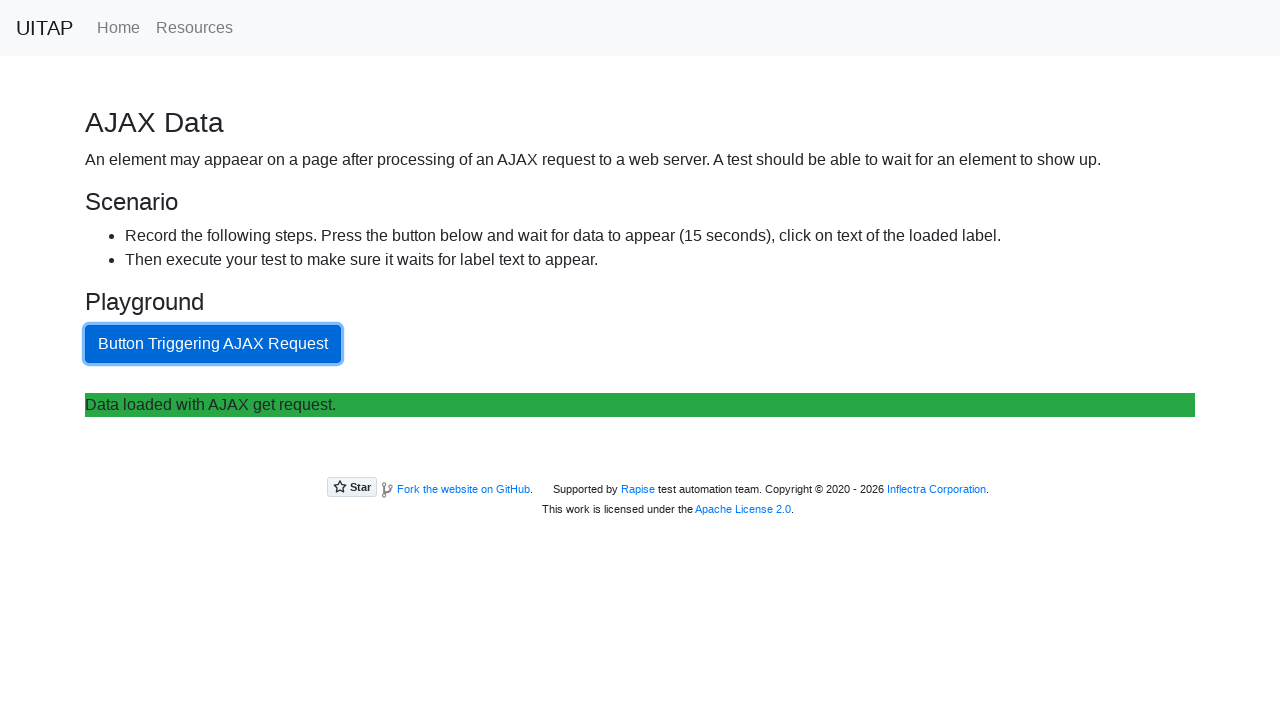

Retrieved success message text content
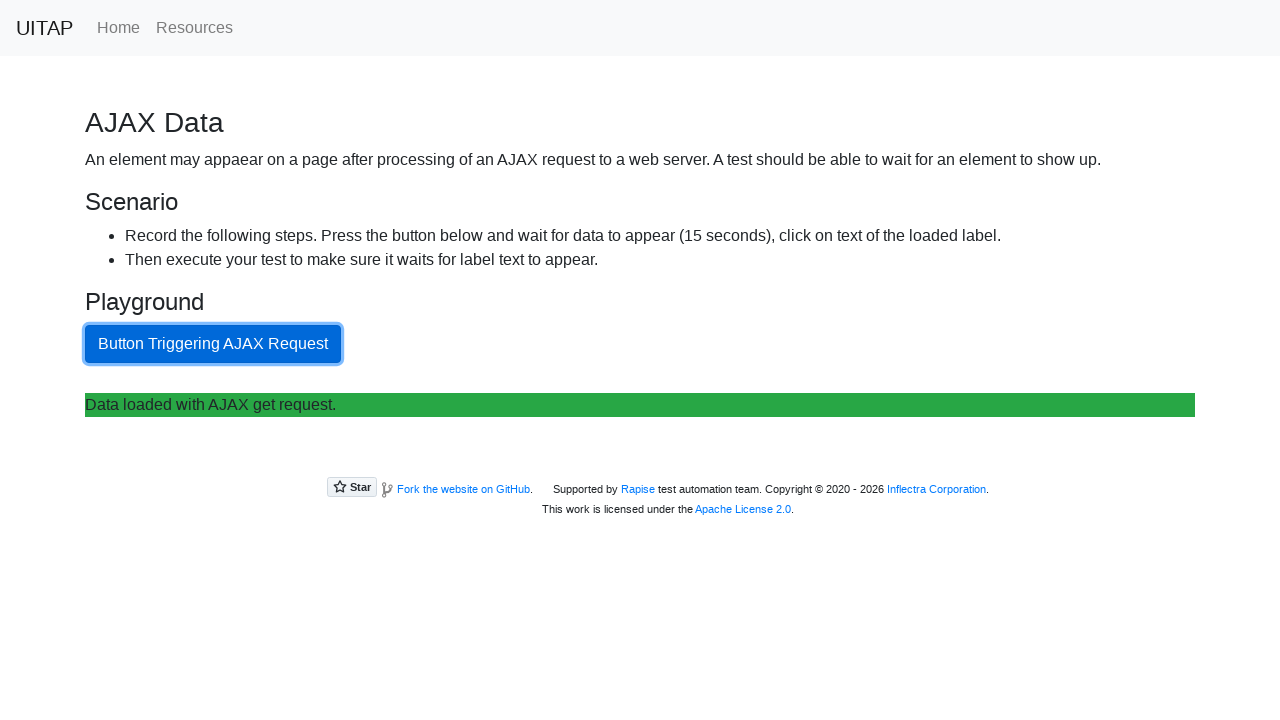

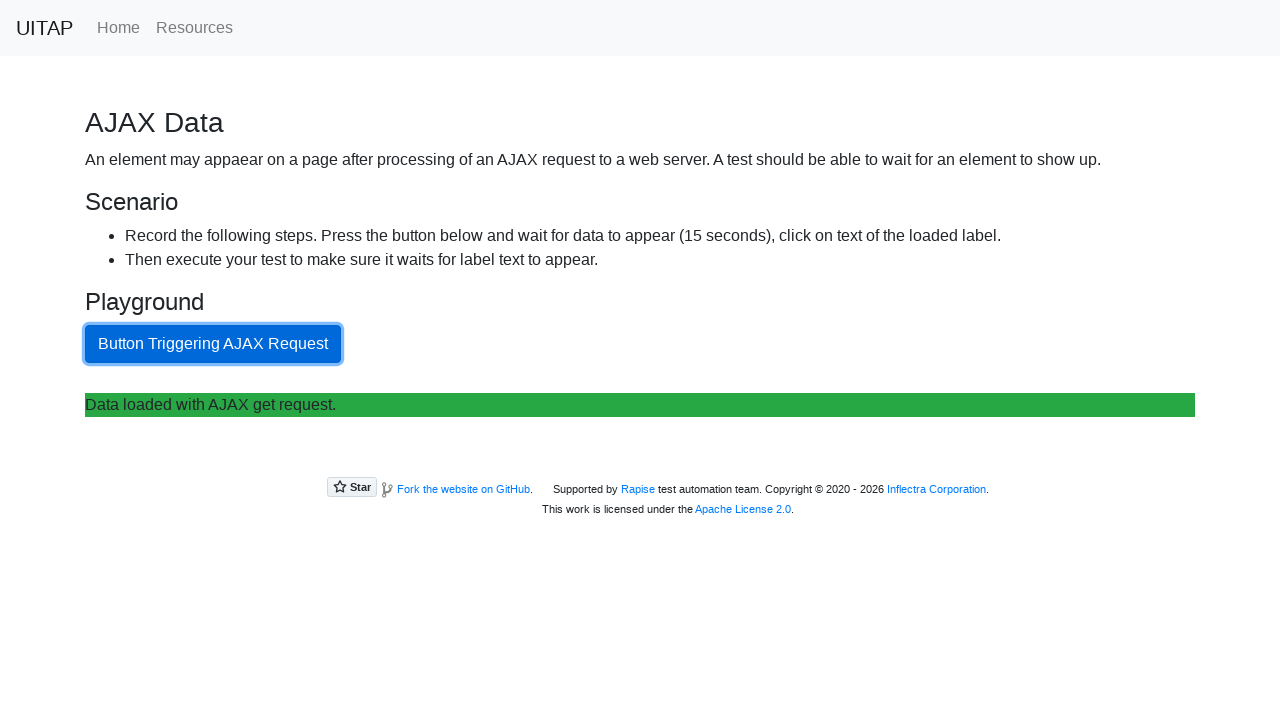